Tests a registration form by filling in first name, last name, and email fields, then submitting and verifying the success message.

Starting URL: http://suninjuly.github.io/registration1.html

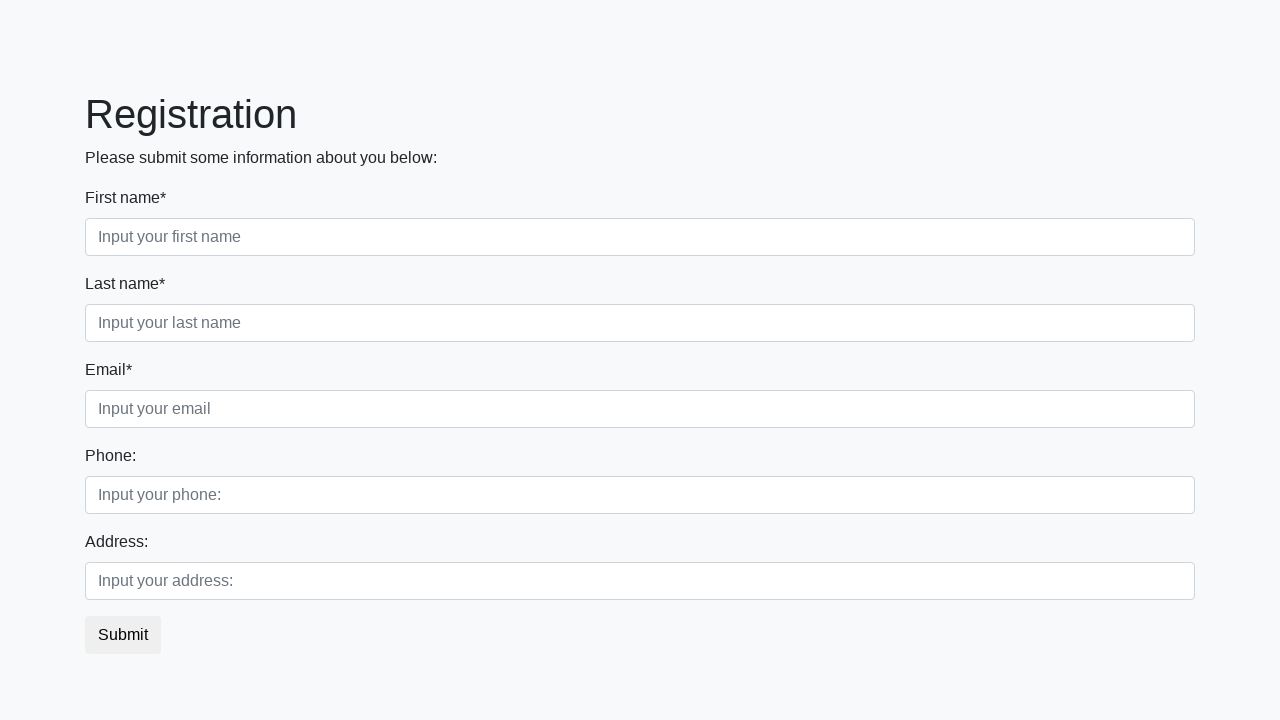

Filled first name field with 'Azatello' on [placeholder='Input your first name']
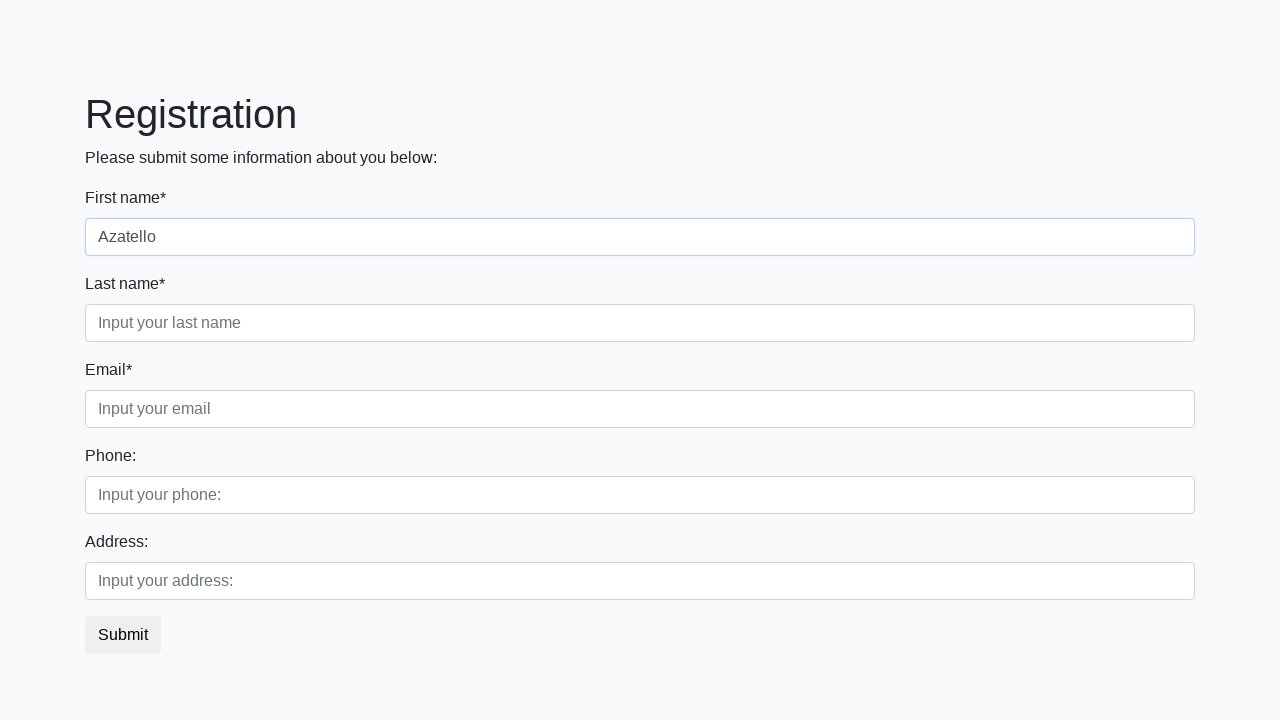

Filled last name field with 'Hamatello' on [placeholder='Input your last name']
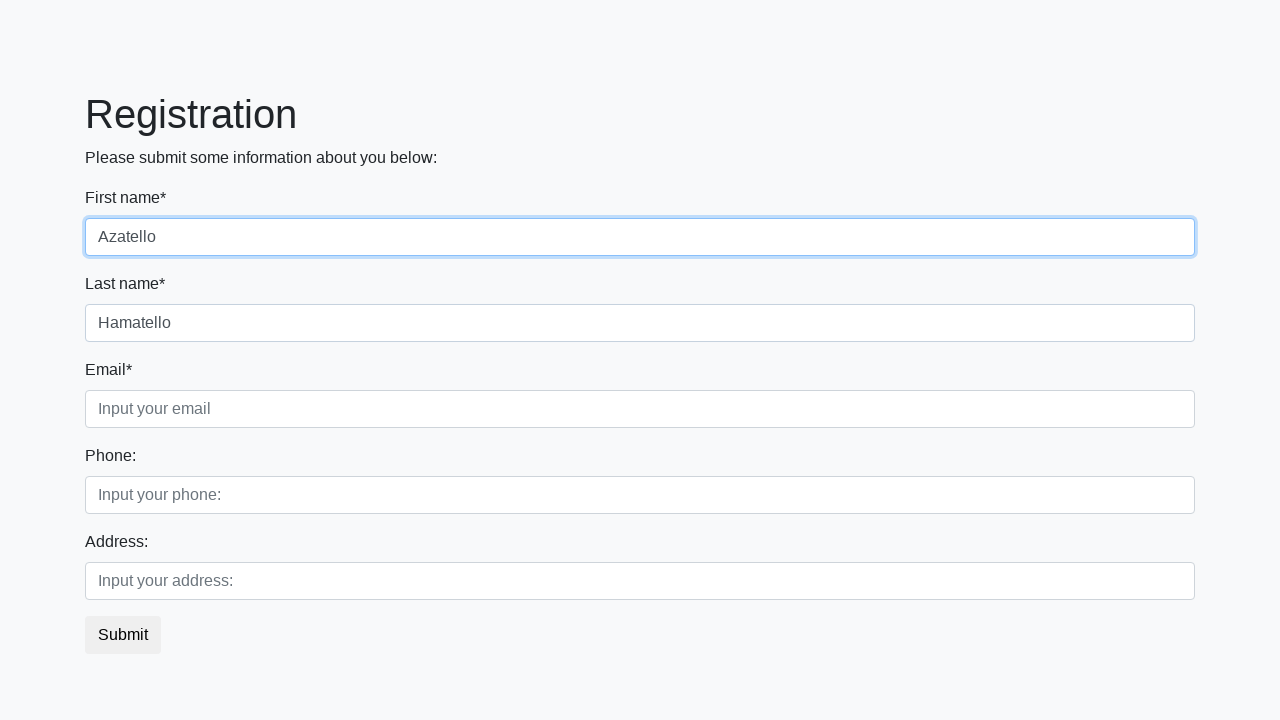

Filled email field with 'azat@mail.ru' on .form-control.third
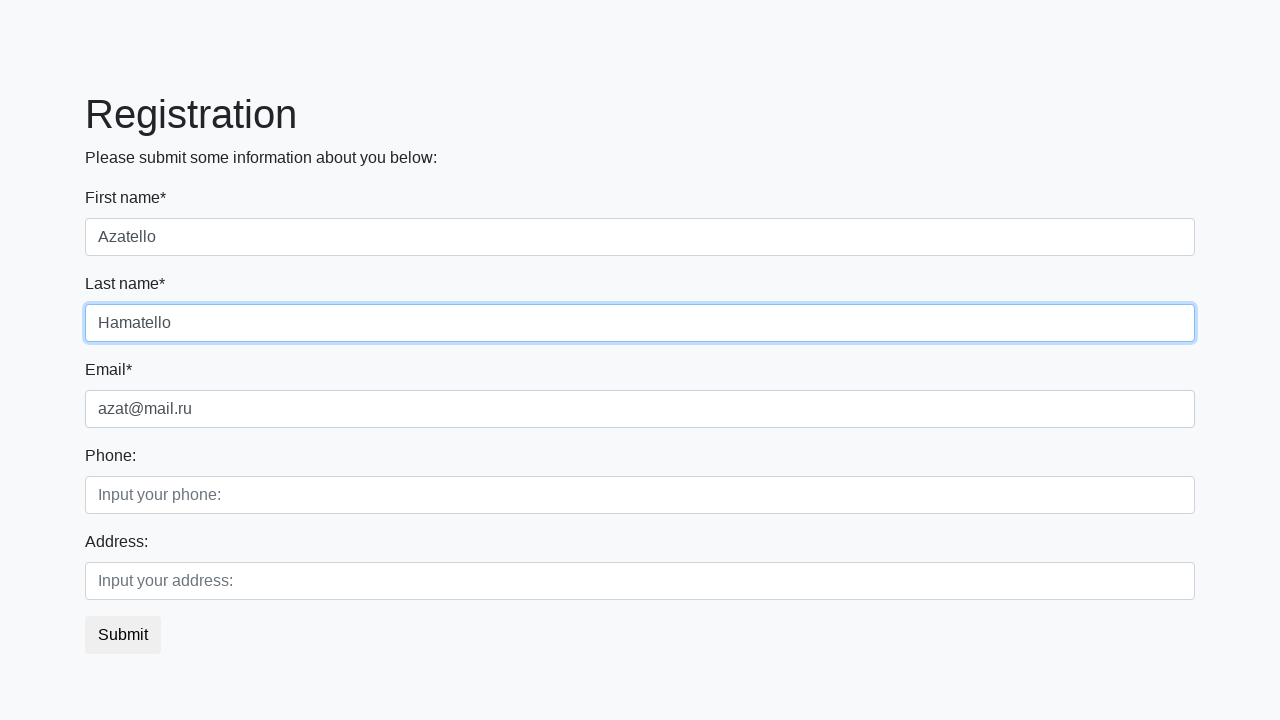

Clicked submit button to register at (123, 635) on button.btn
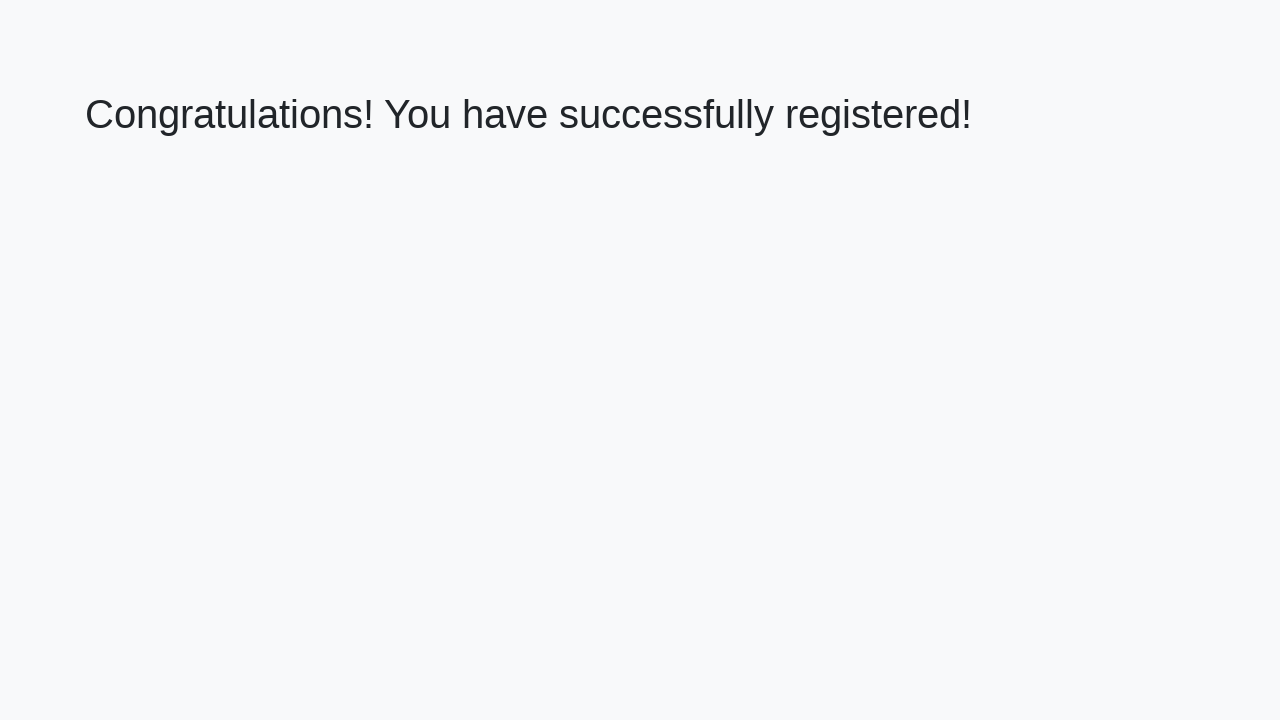

Waited for success message heading to load
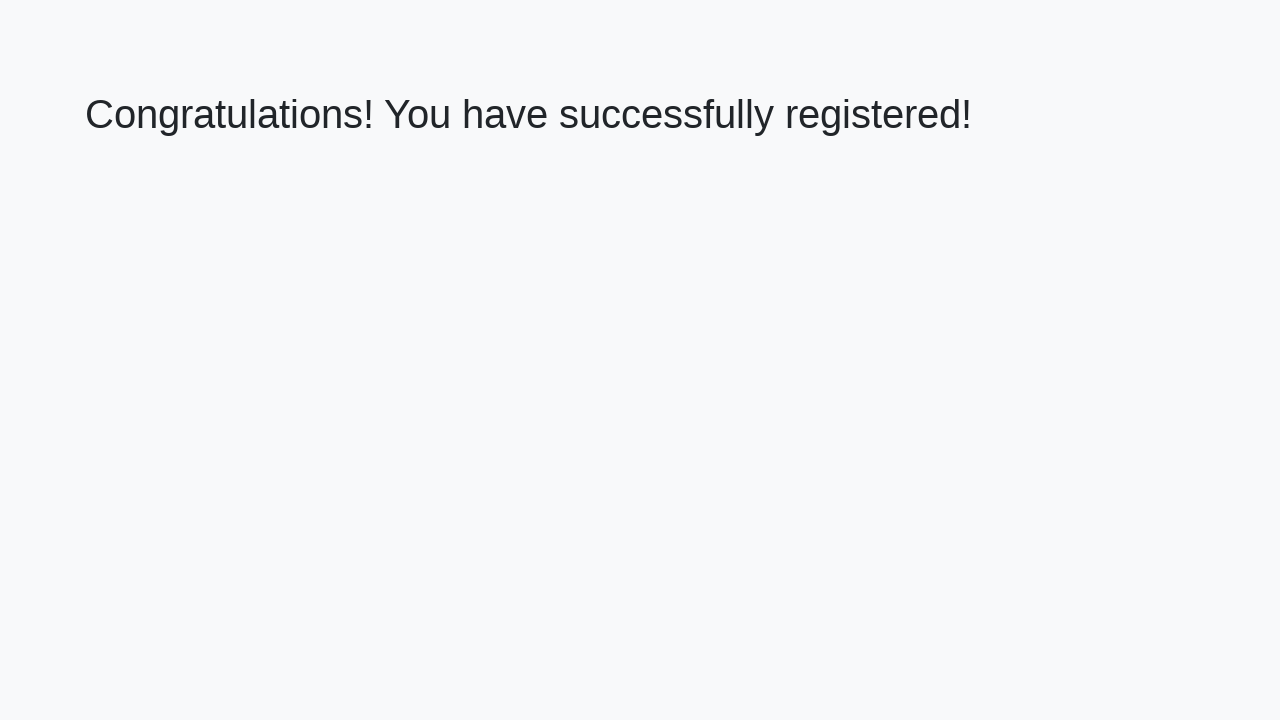

Retrieved success message text
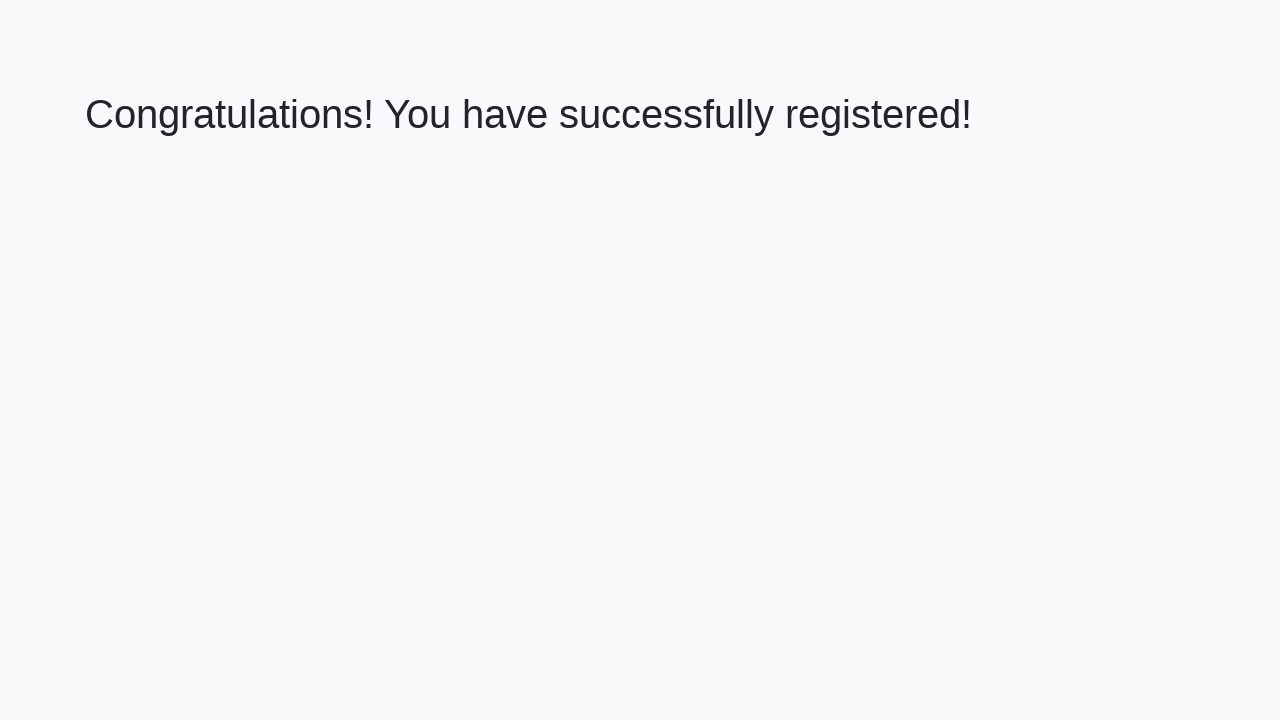

Verified success message: 'Congratulations! You have successfully registered!'
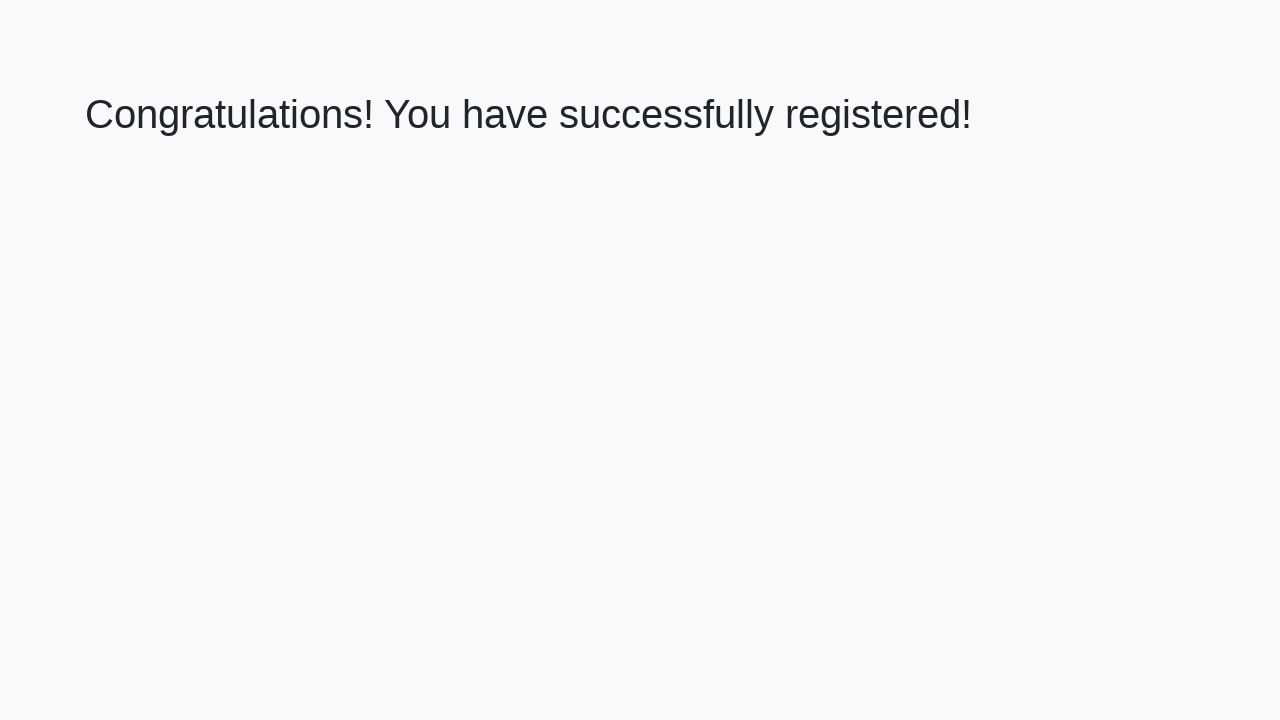

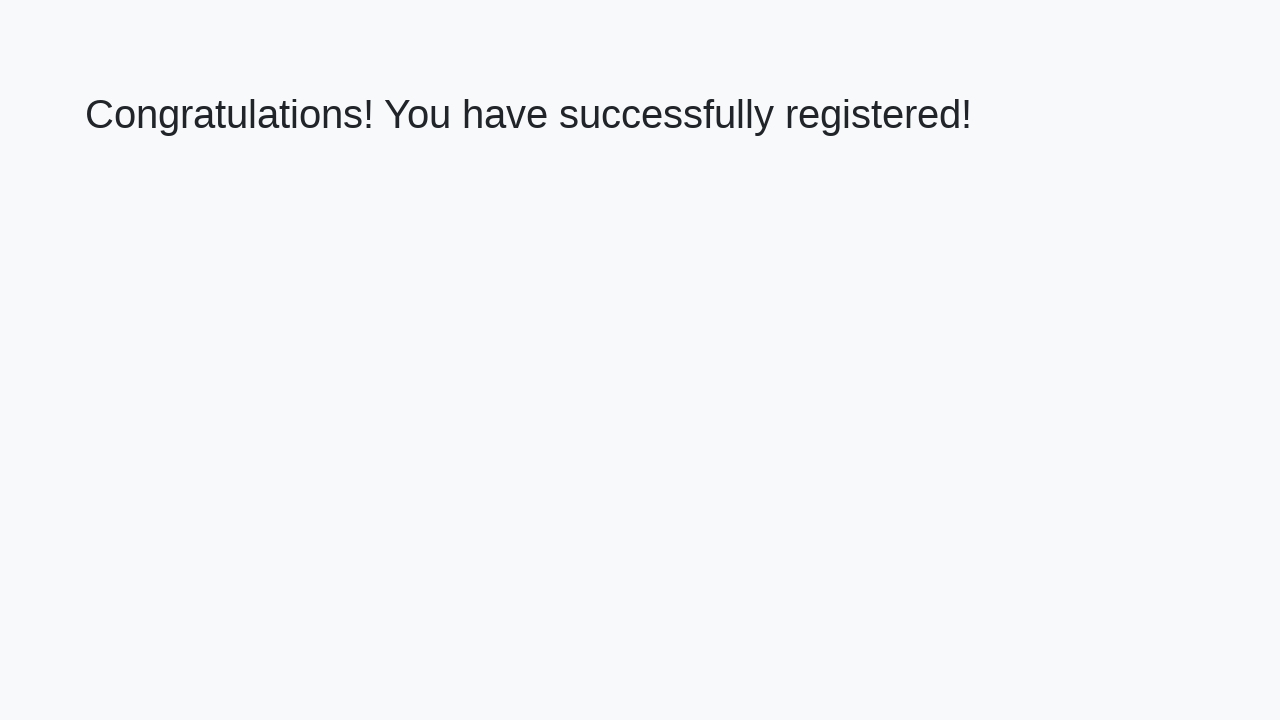